Tests infinite scroll functionality on an education courses listing page by scrolling to the bottom repeatedly until all content is loaded.

Starting URL: https://www.educations.com/study-in-poland

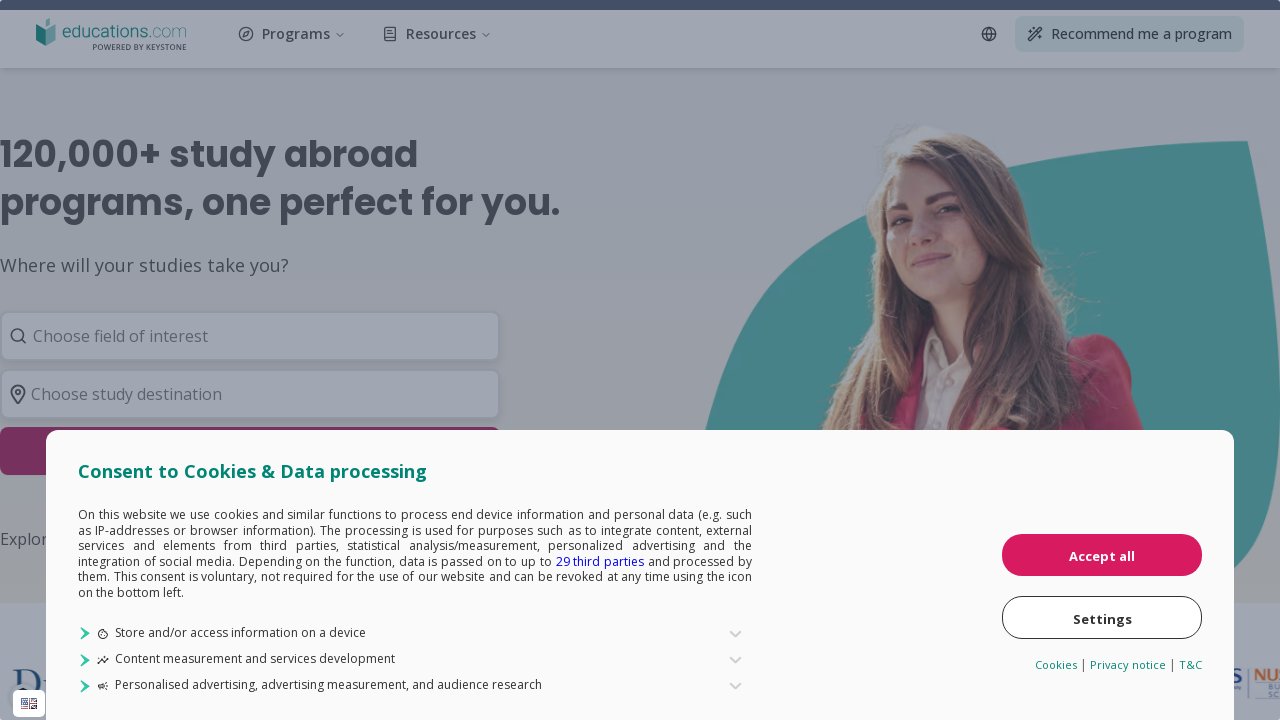

Waited for page to reach domcontentloaded state
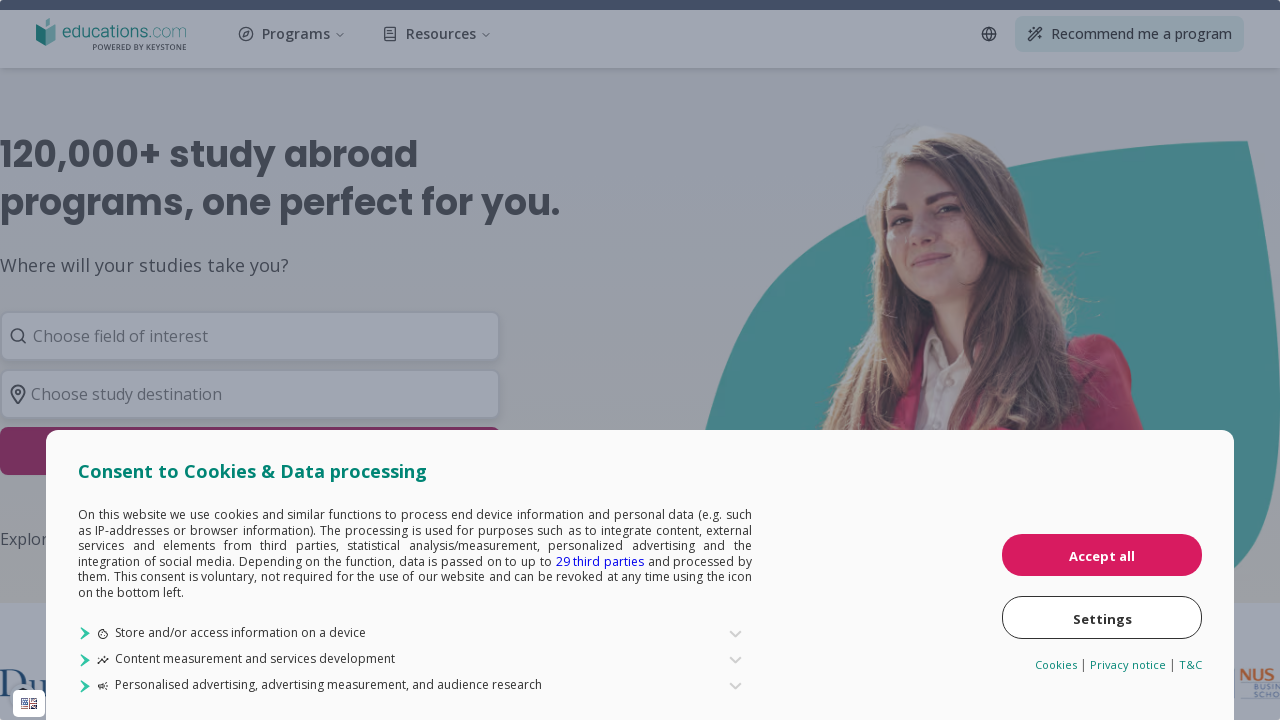

Retrieved initial page height
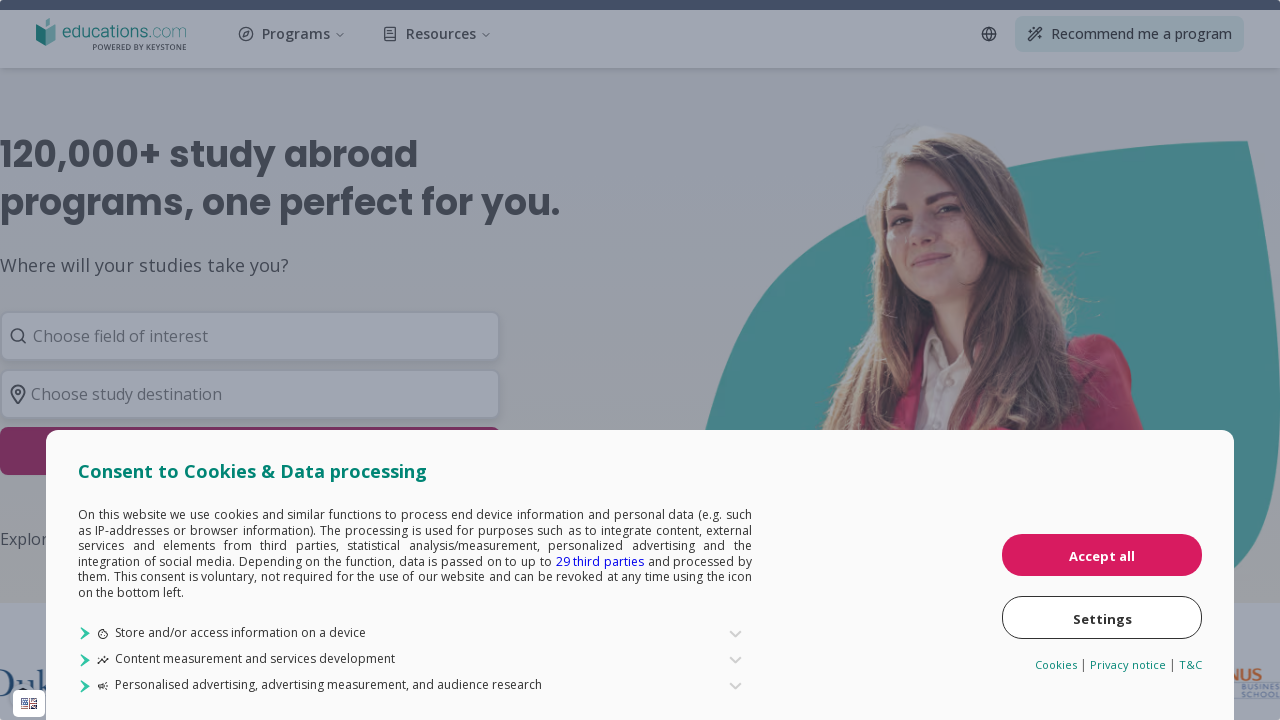

Scrolled to bottom of page (iteration 1)
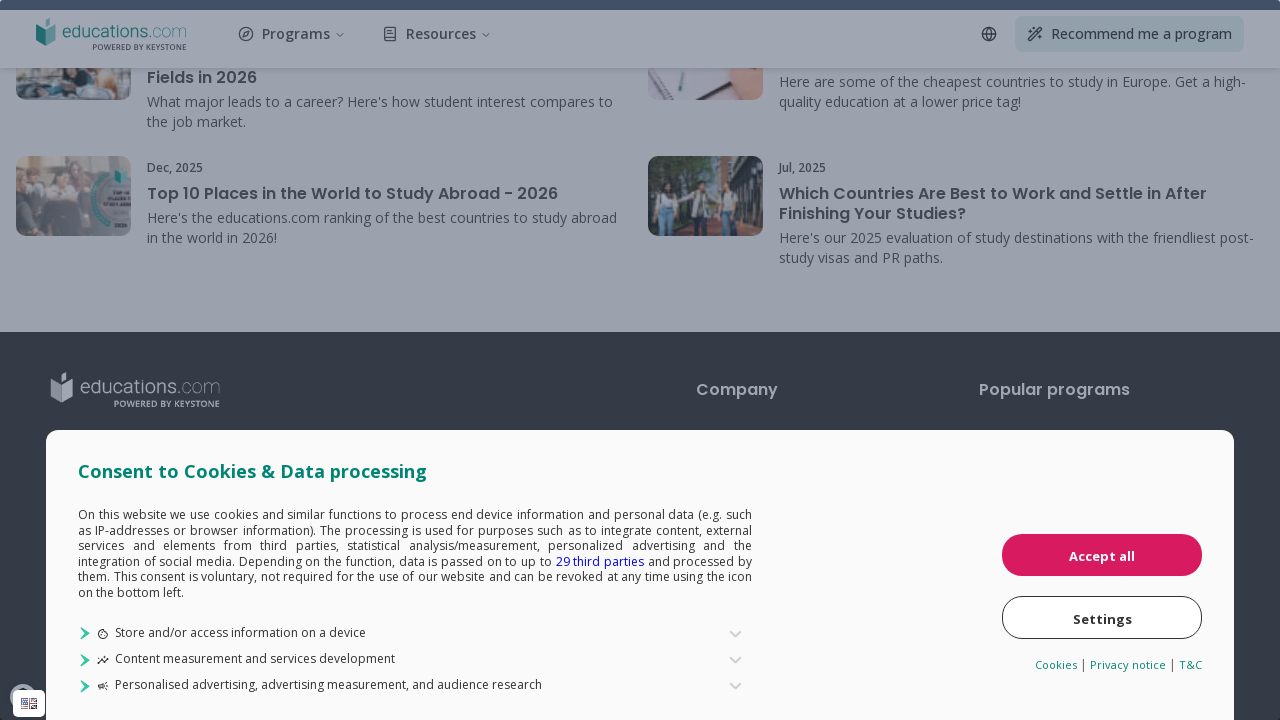

Network became idle after scrolling
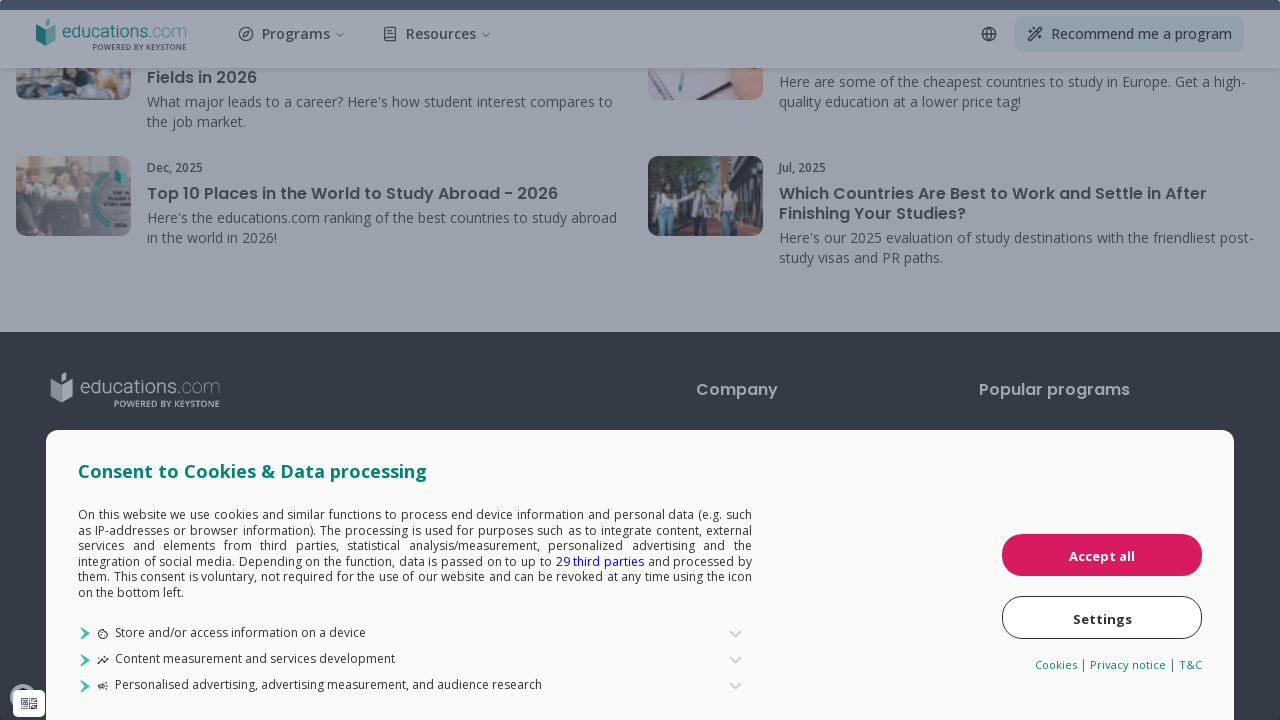

Waited 1 second for JavaScript rendering
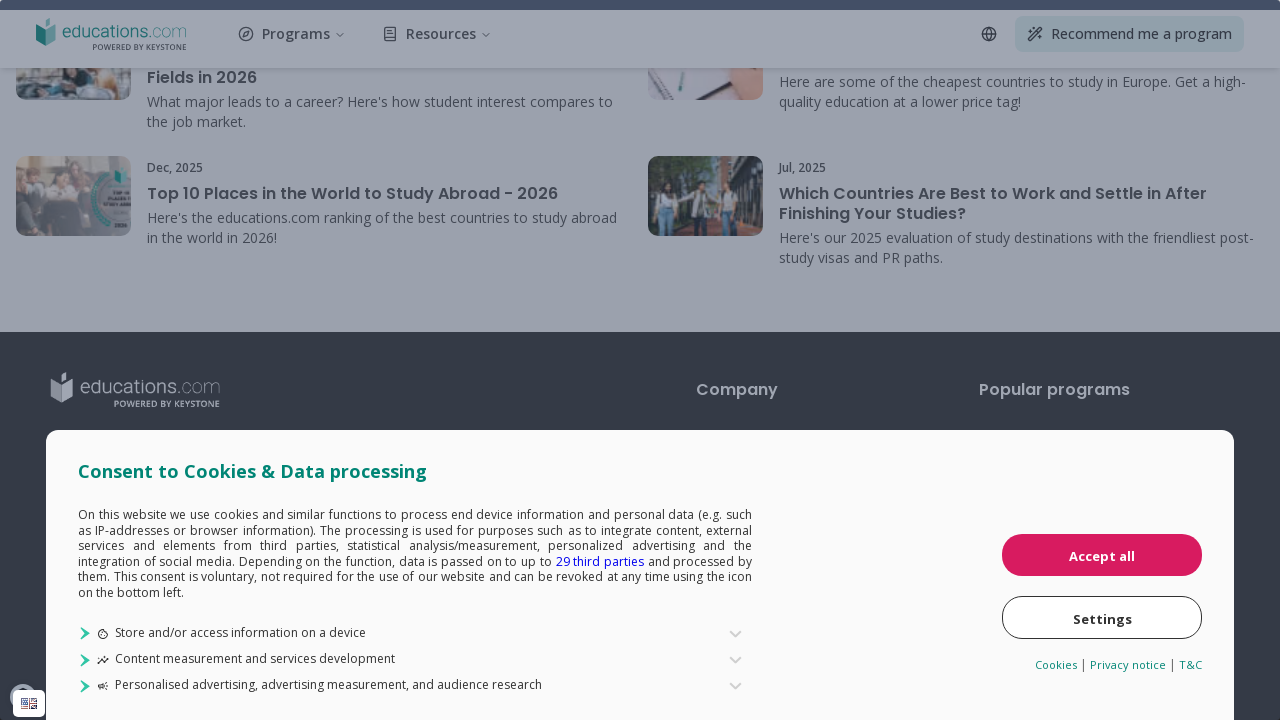

Checked new page height: 3691 (previous: 3691)
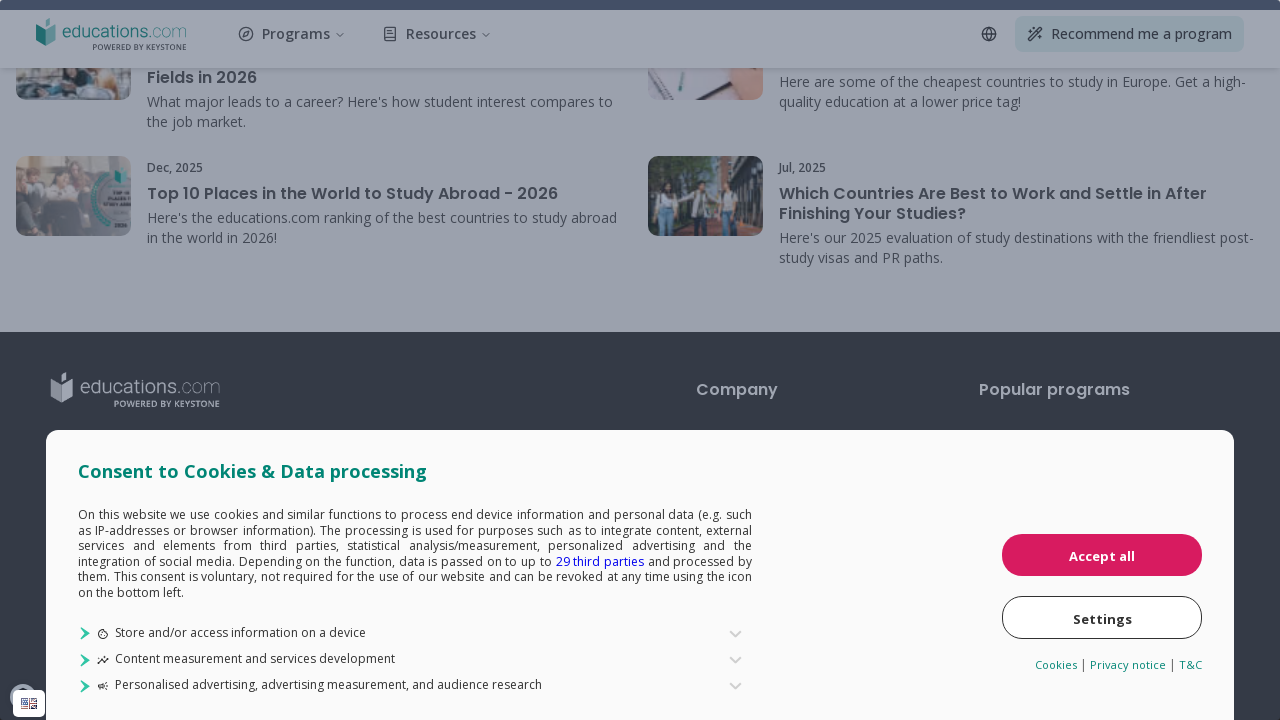

Page height unchanged - reached bottom of infinite scroll
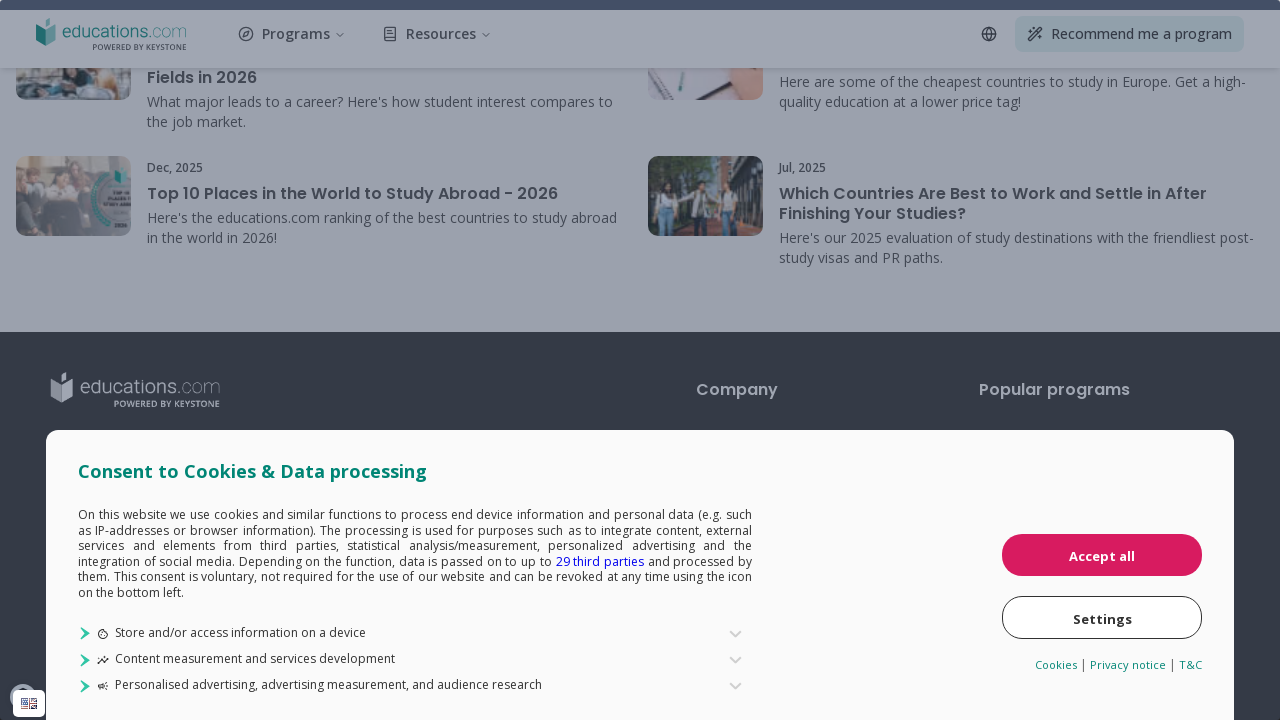

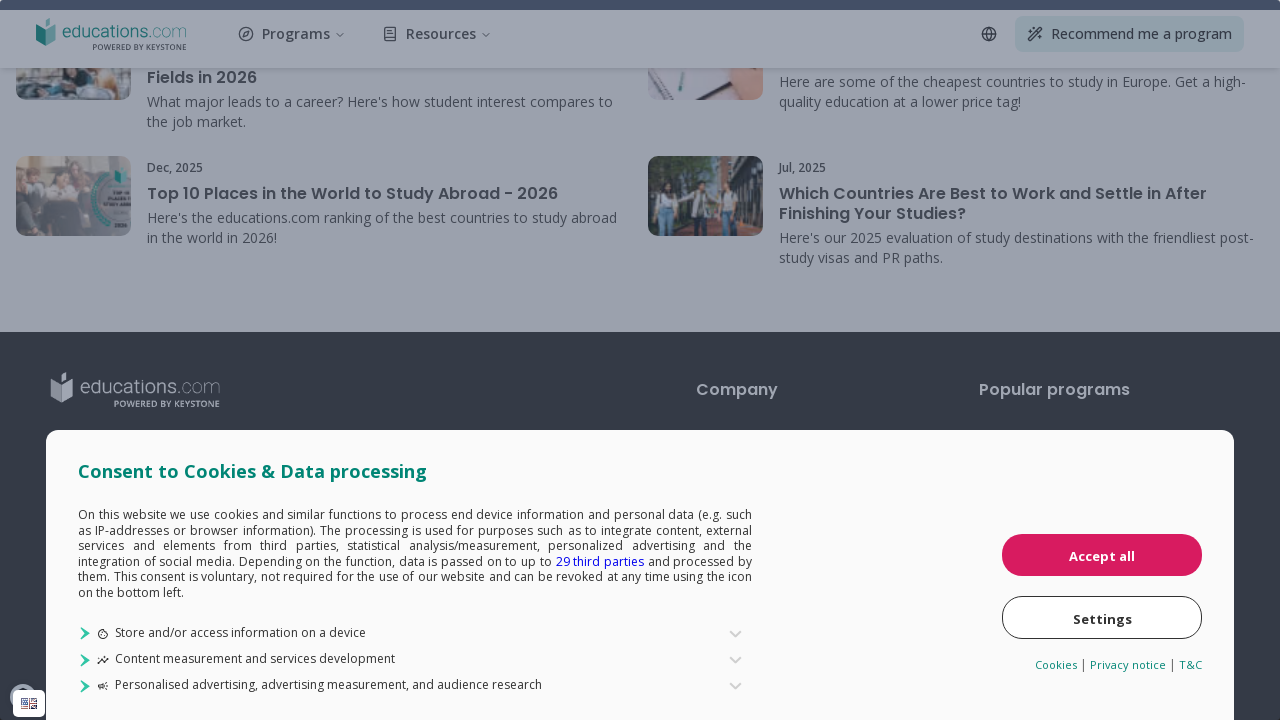